Tests multi-select dropdown capabilities including selecting multiple options, deselecting by various methods, and verifying selected options

Starting URL: https://eviltester.github.io/supportclasses/

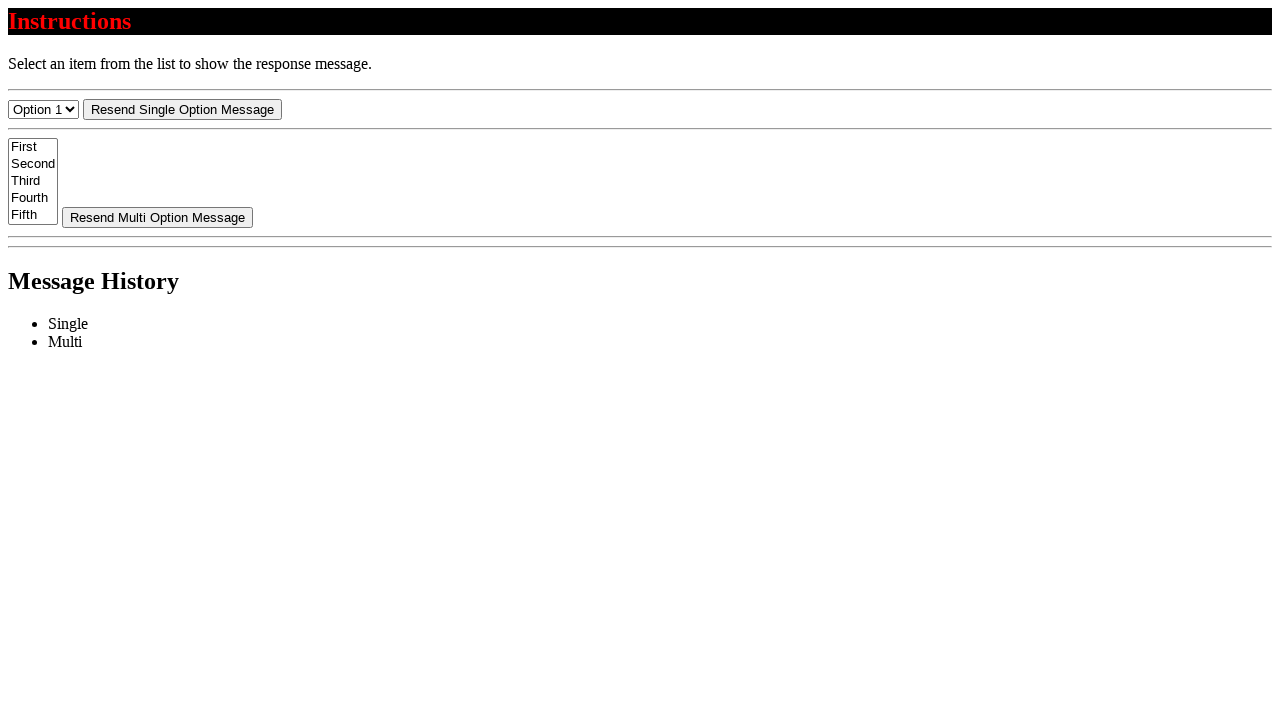

Deselected all options by setting empty selection on #select-multi
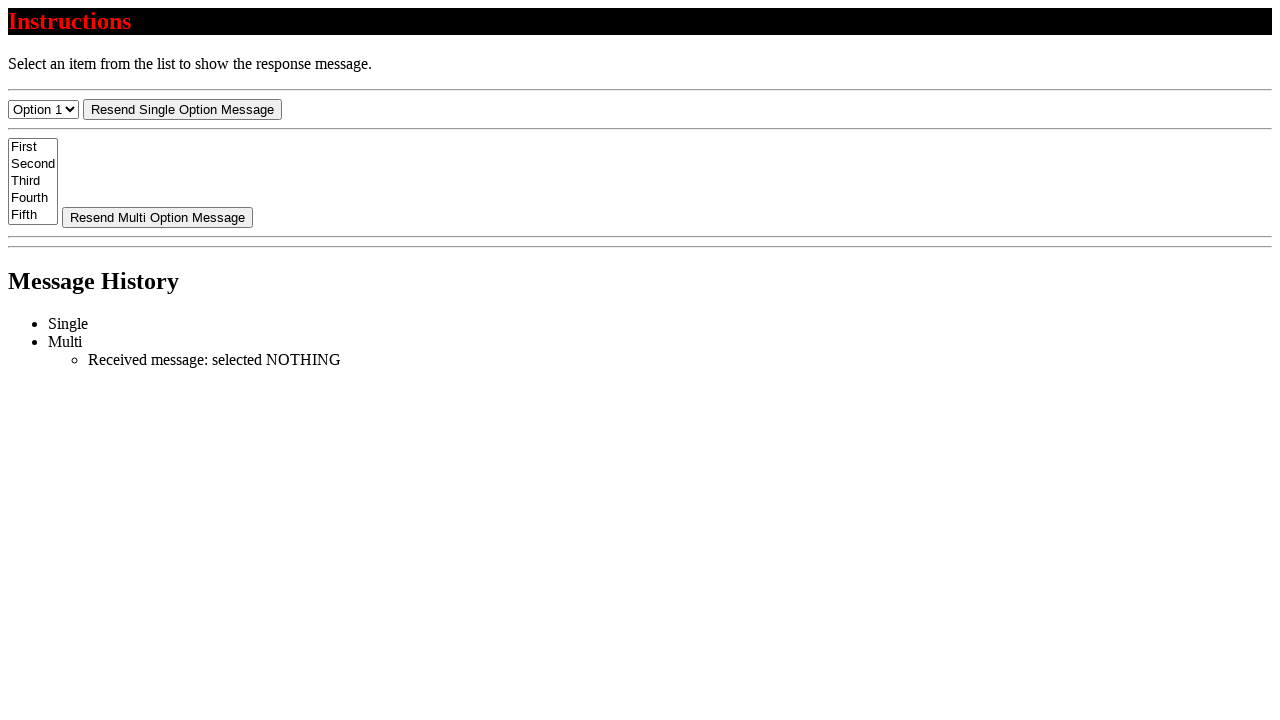

Selected first option by index 0 on #select-multi
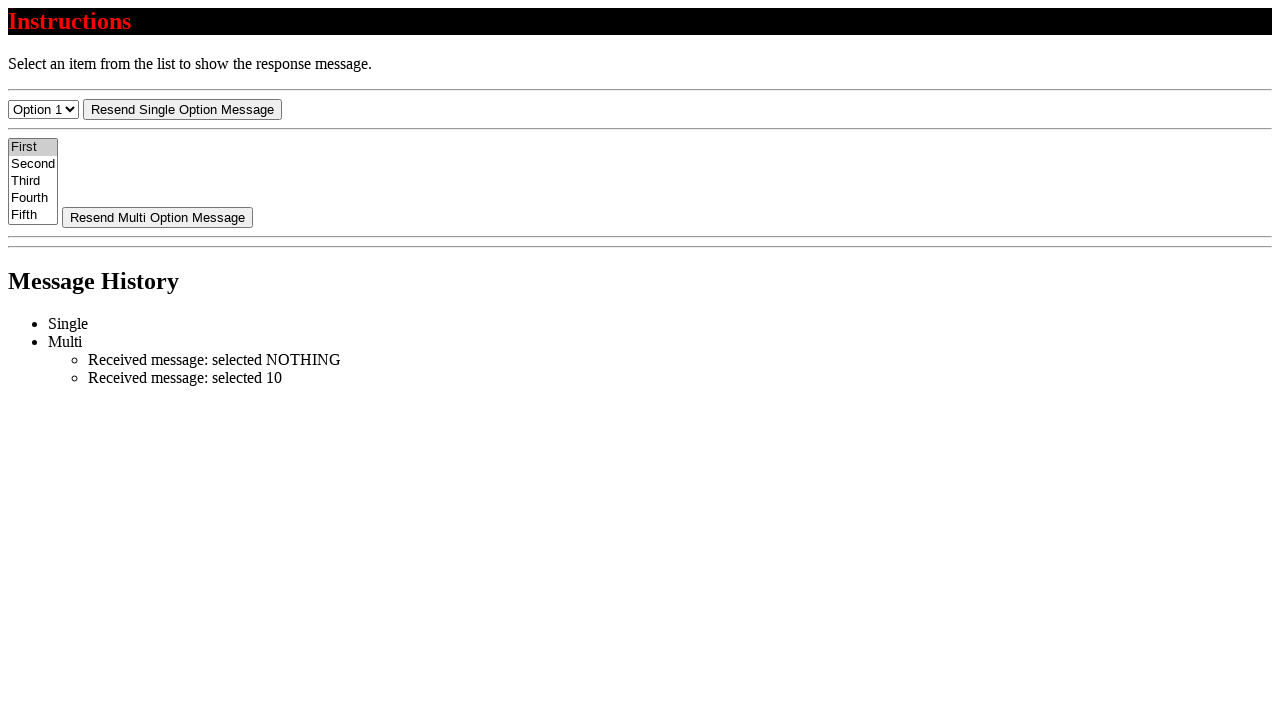

Retrieved text content of selected option
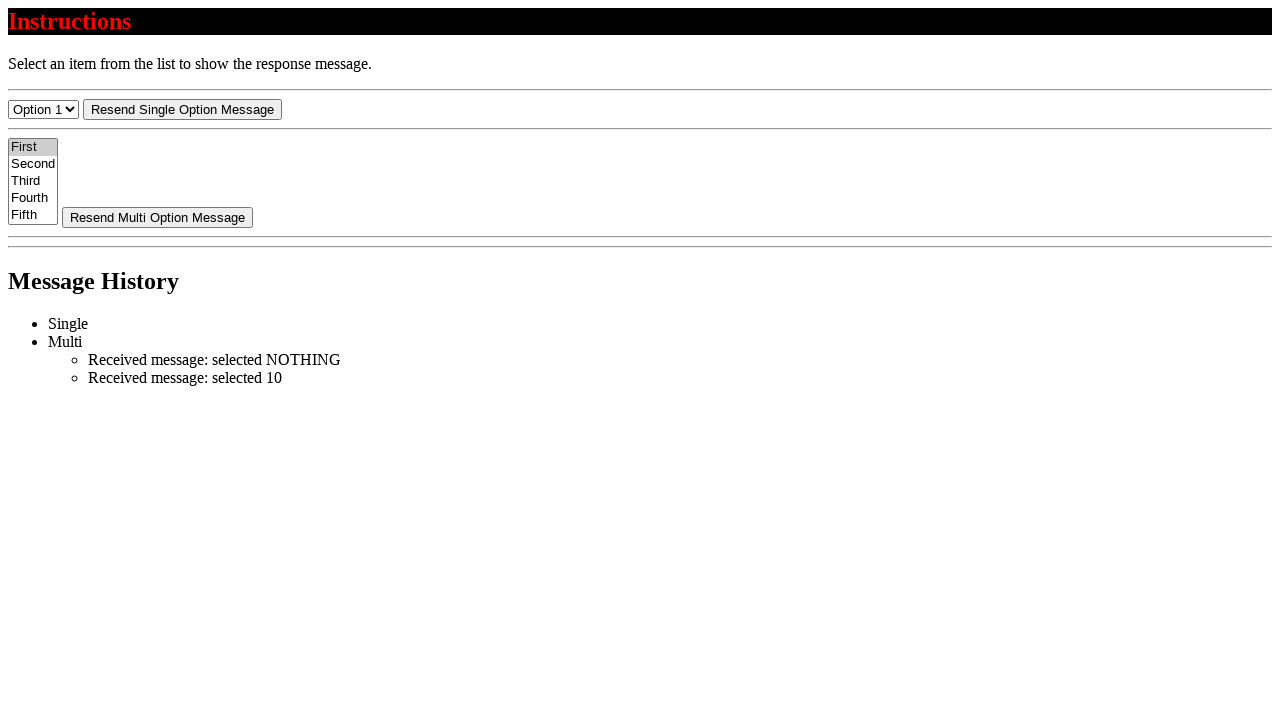

Verified that 'First' option is selected
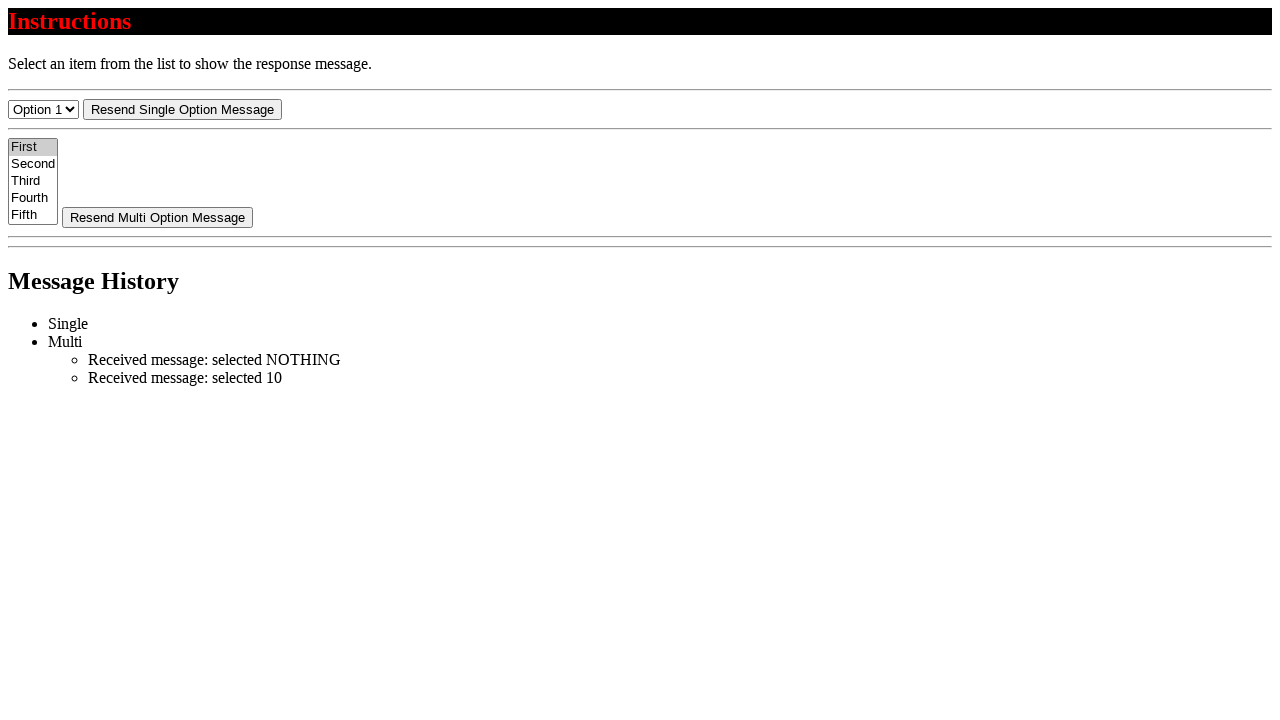

Deselected all options again on #select-multi
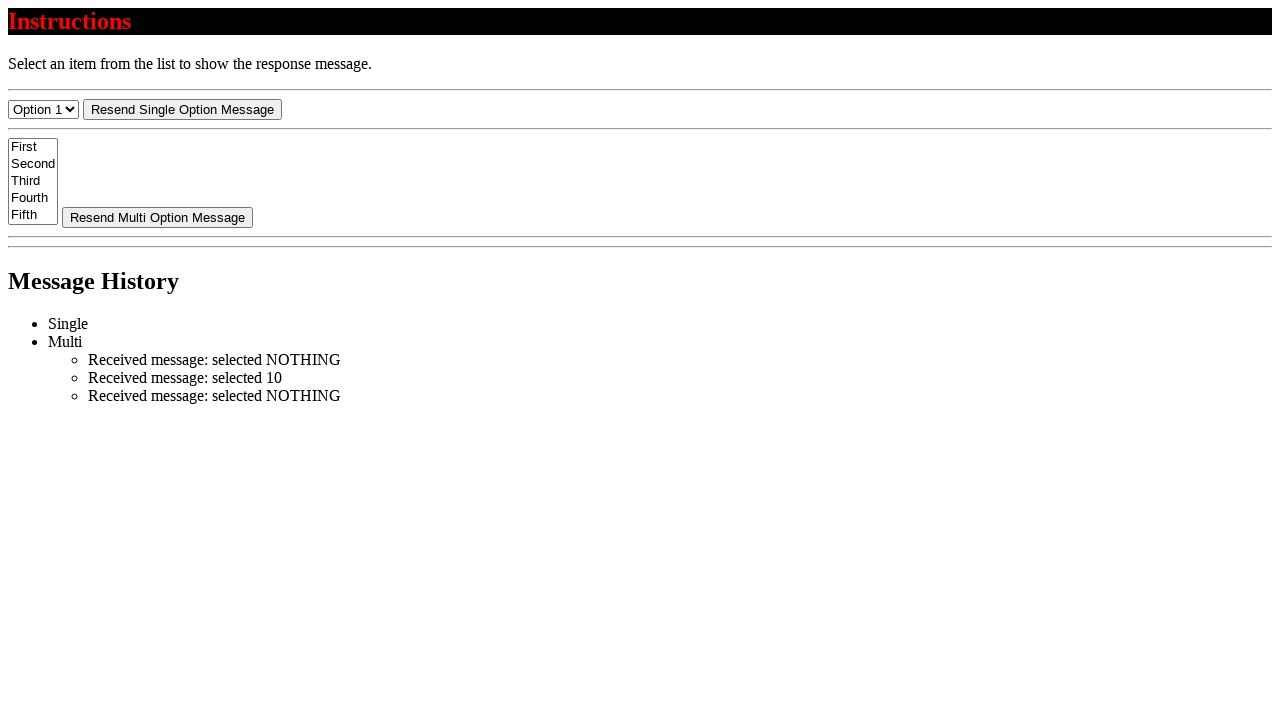

Selected two items by value: '20' and '30' on #select-multi
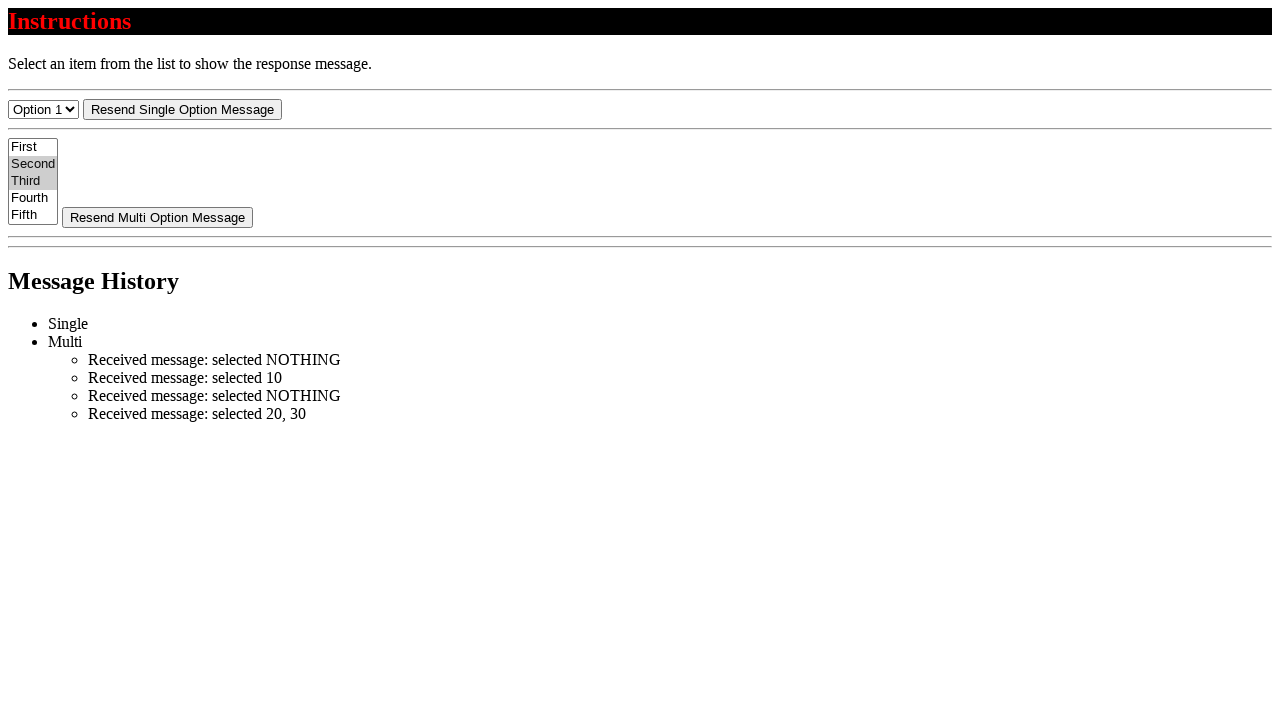

Retrieved all selected options
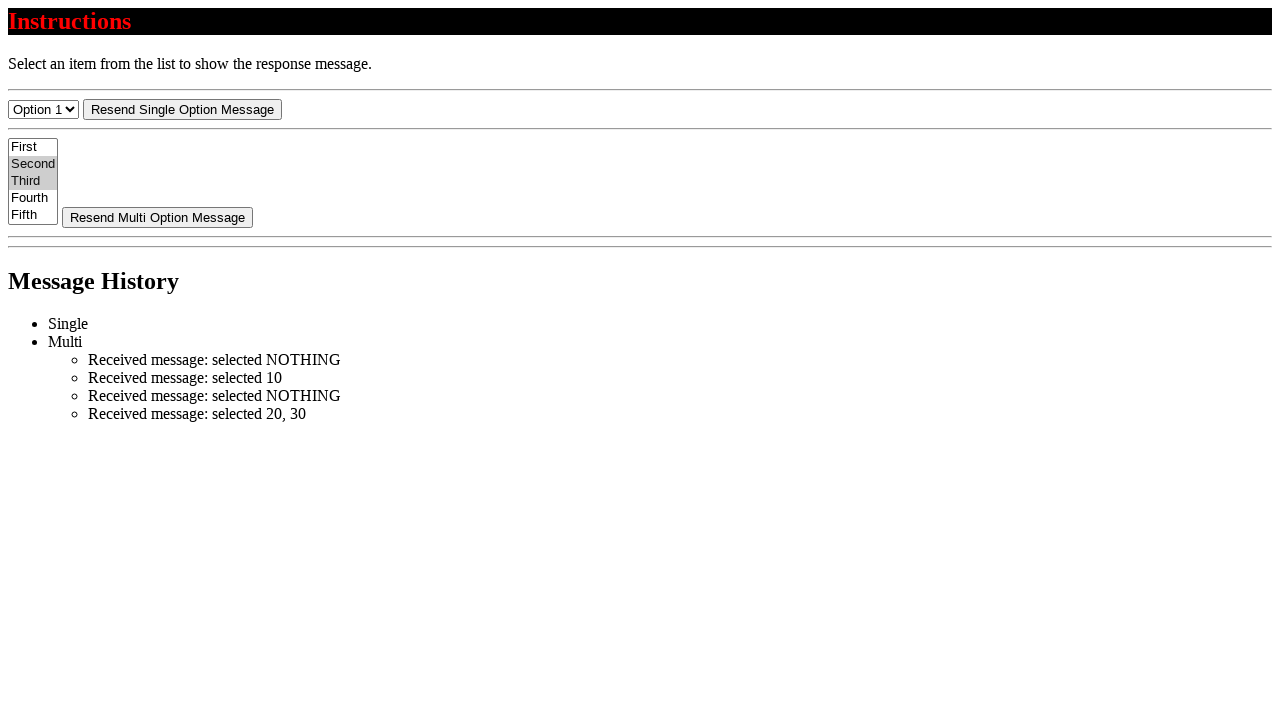

Verified that exactly 2 options are selected
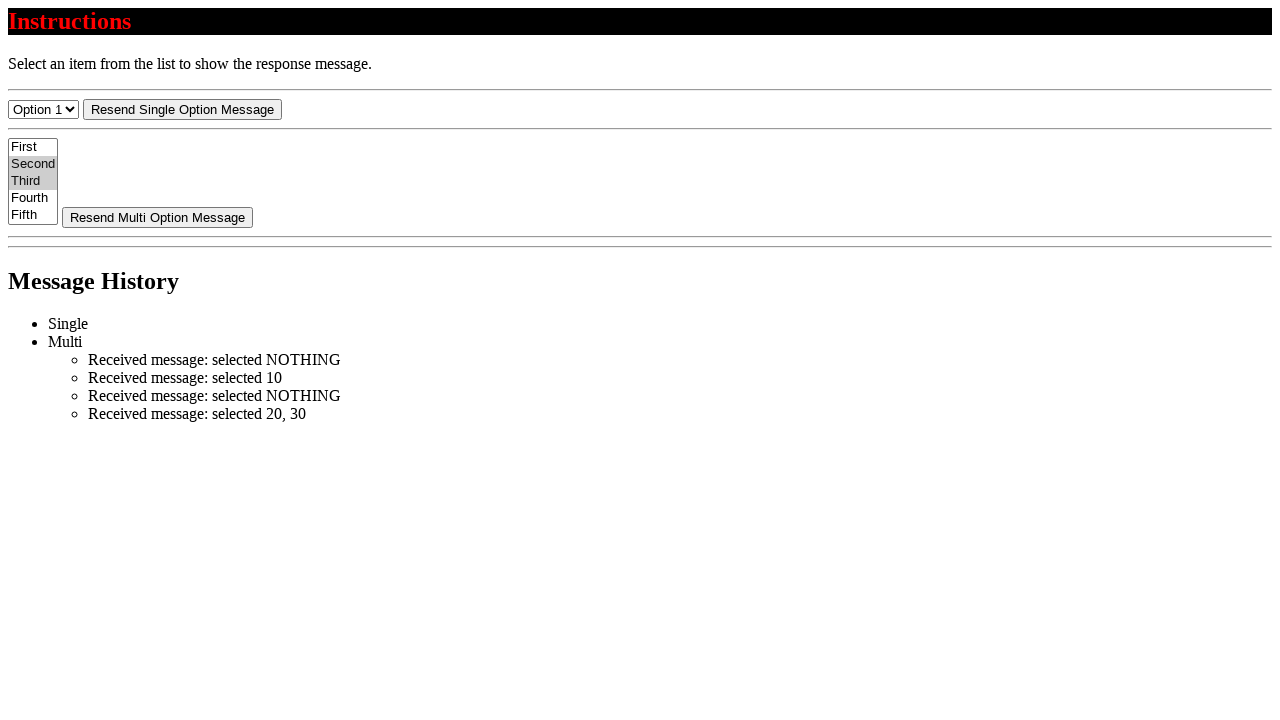

Verified that first selected option is 'Second'
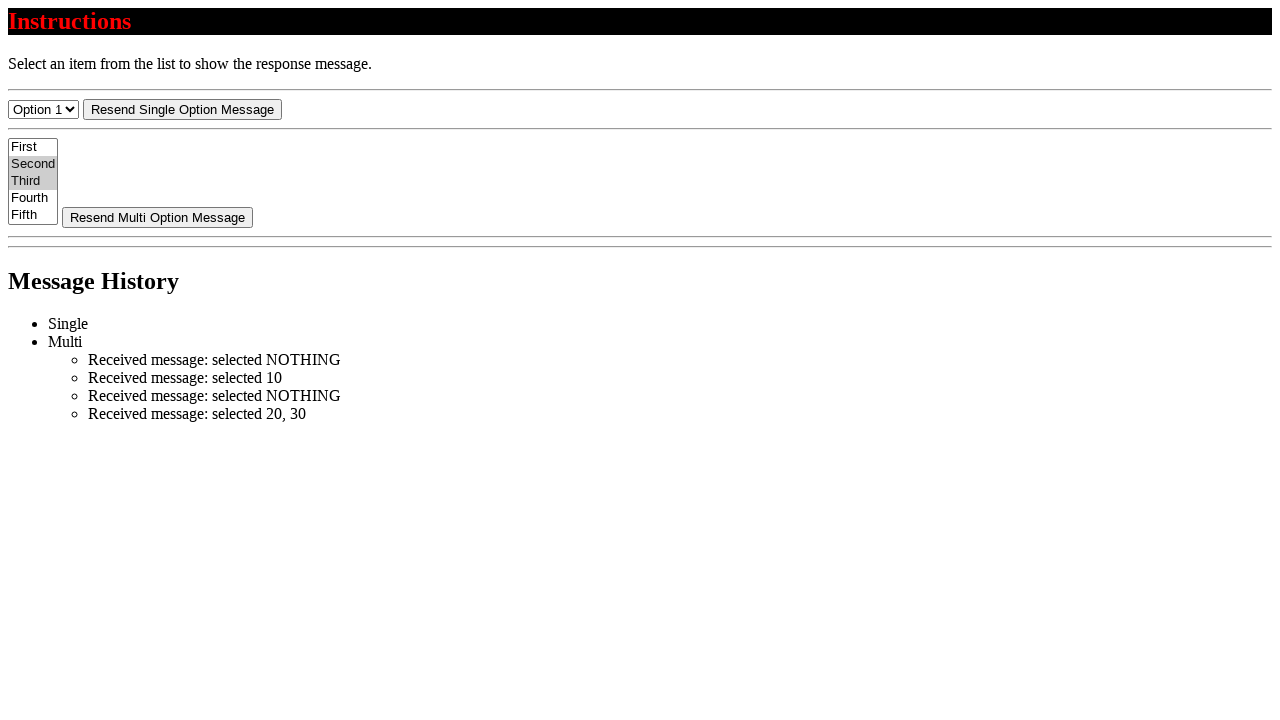

Verified that second selected option is 'Third'
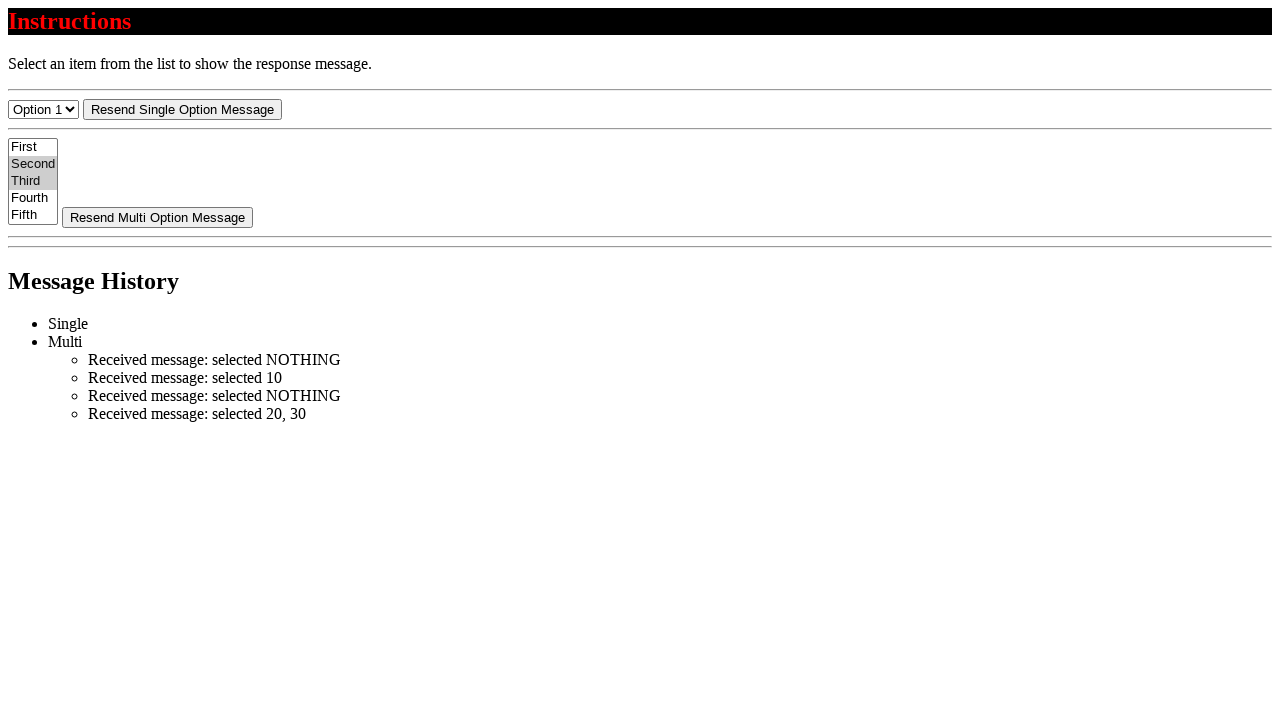

Deselected 'Second' by selecting only 'Third' (value '30') on #select-multi
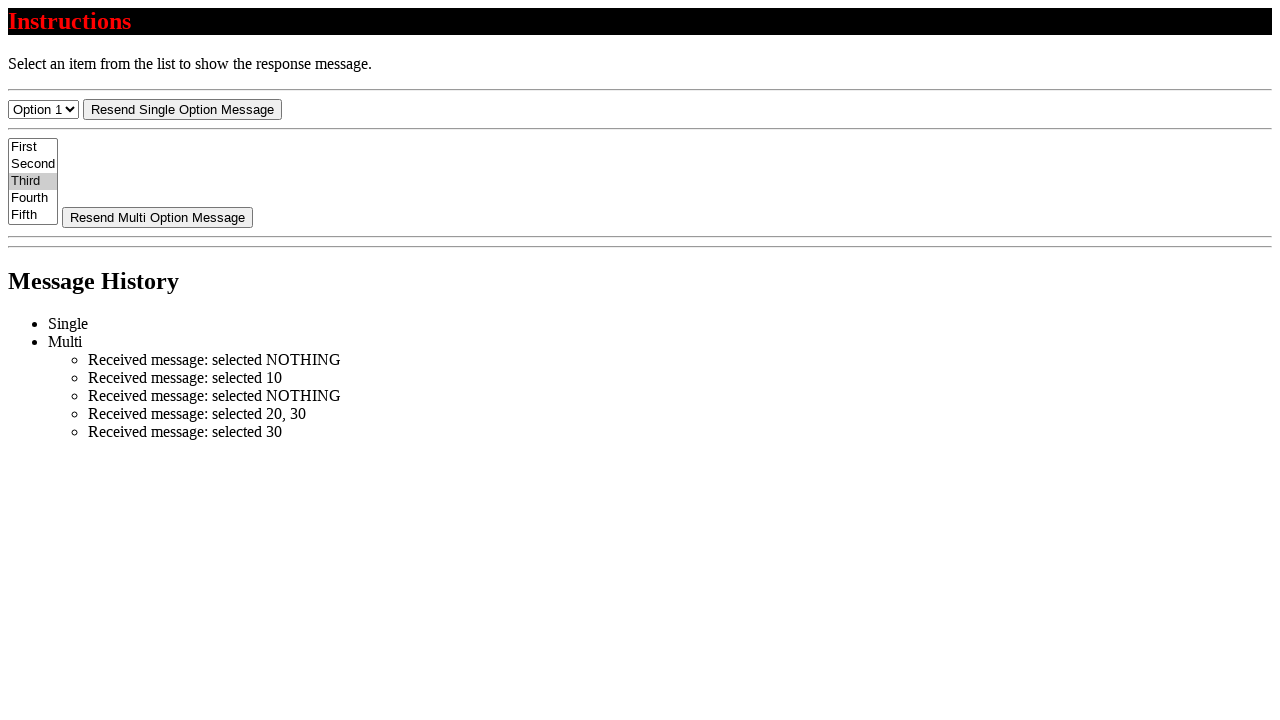

Retrieved text content of the only selected option
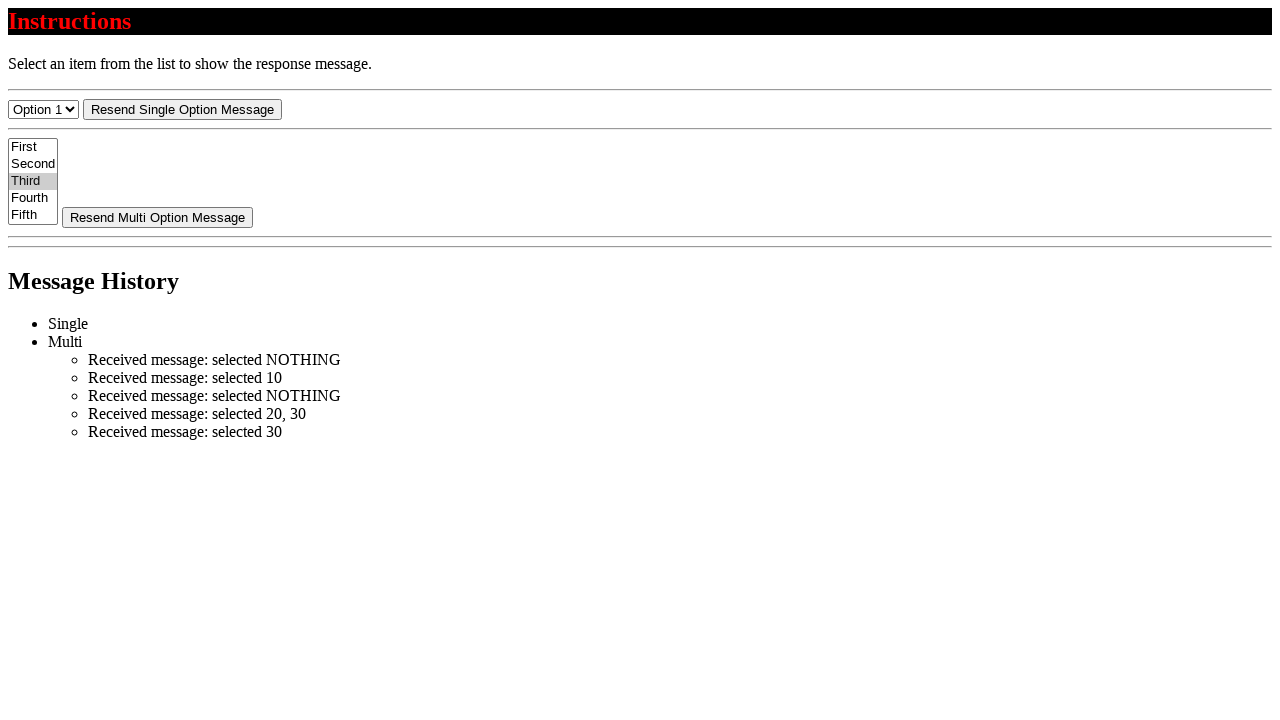

Verified that only 'Third' option is selected
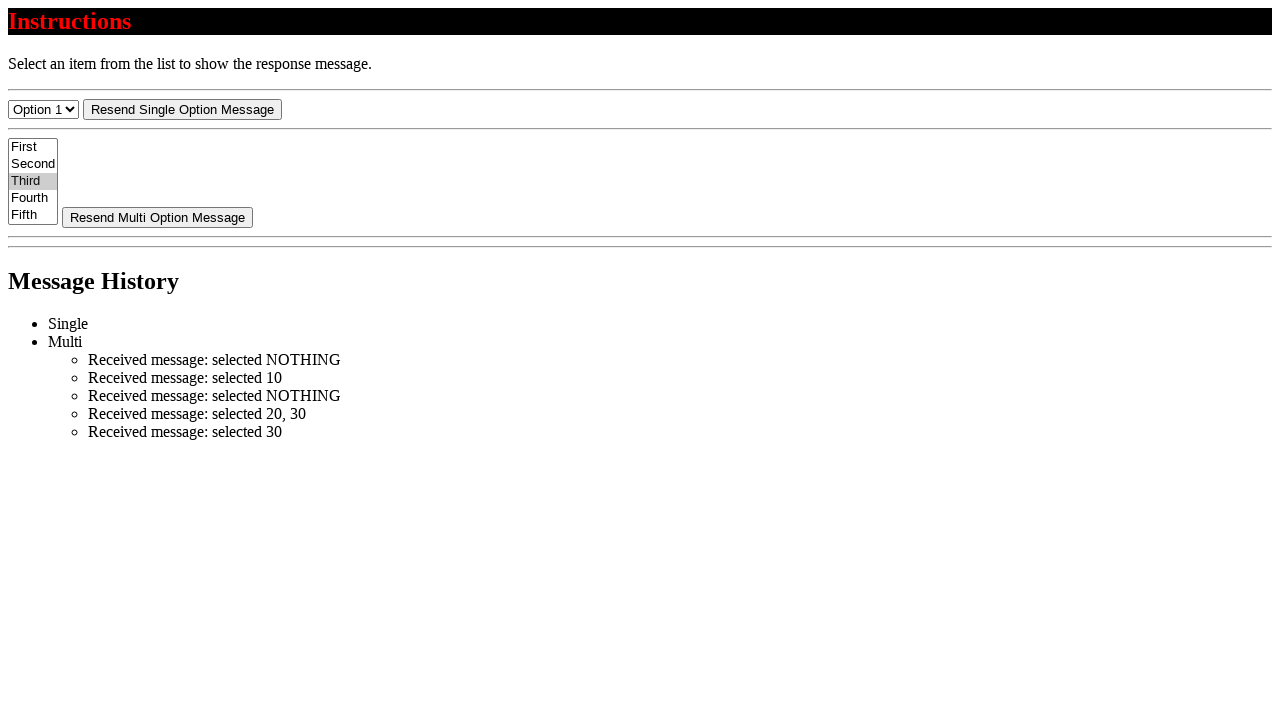

Deselected all options on #select-multi
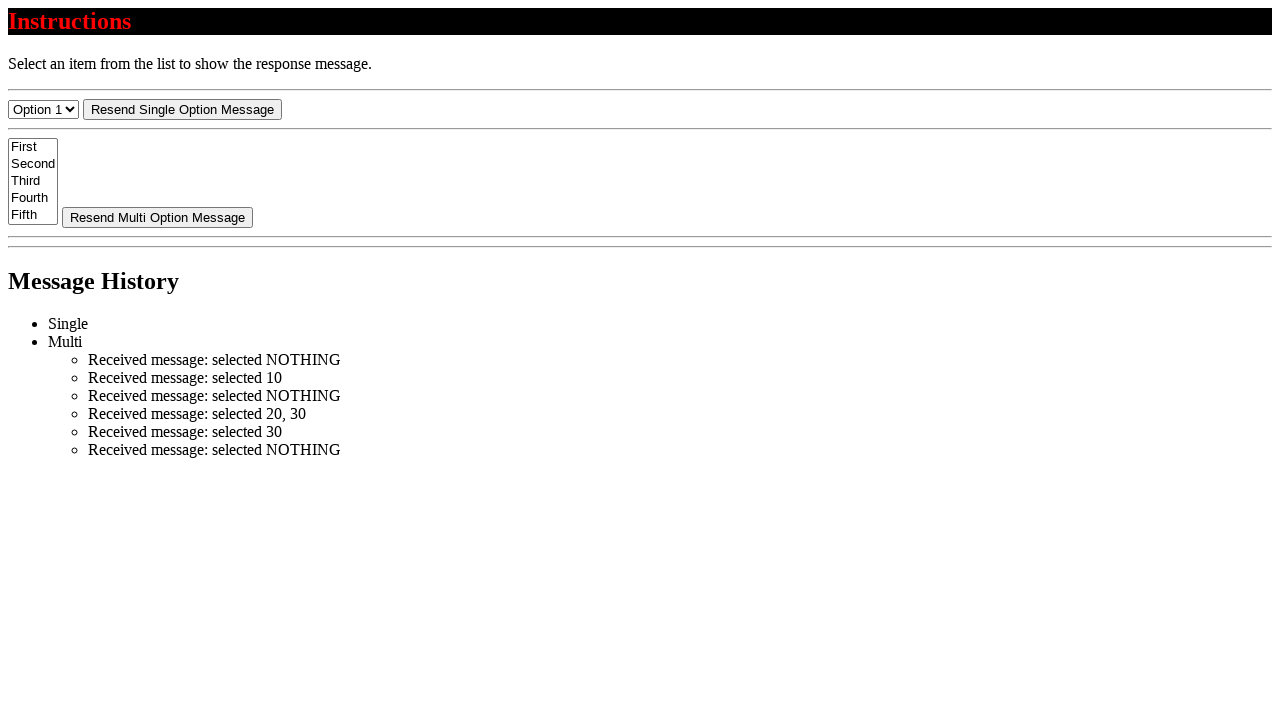

Counted the number of selected options
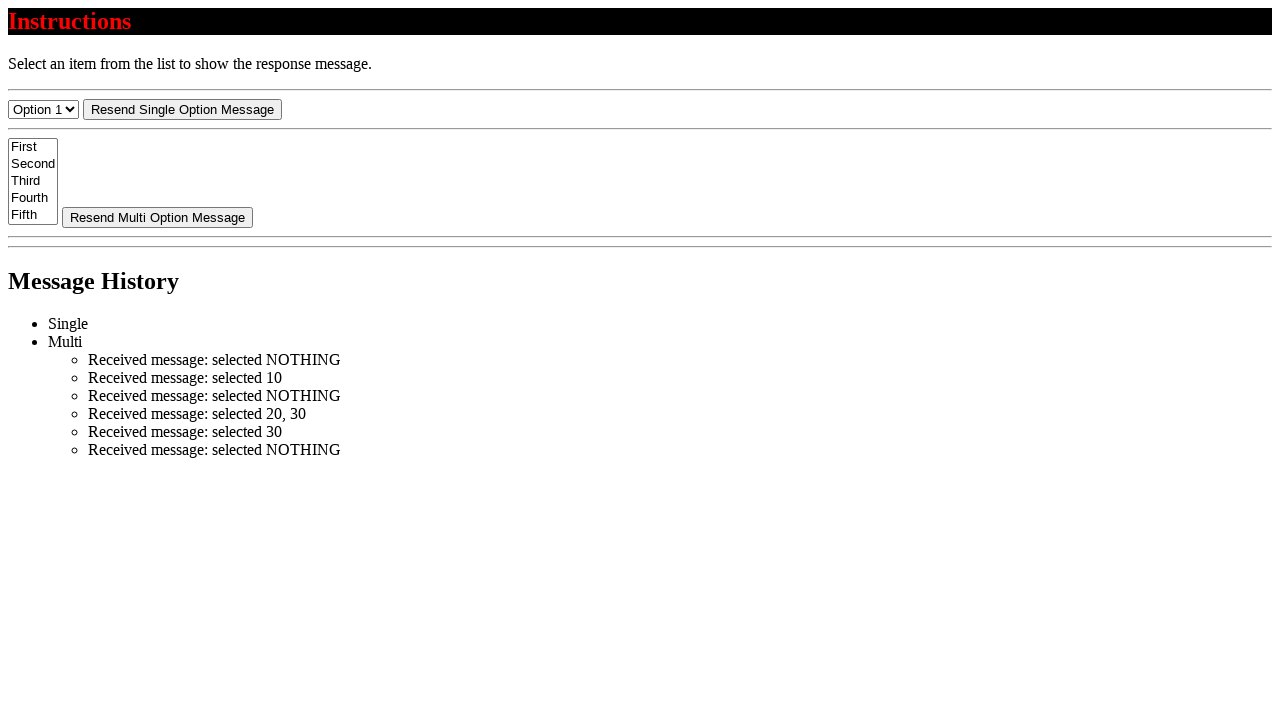

Verified that no options are selected
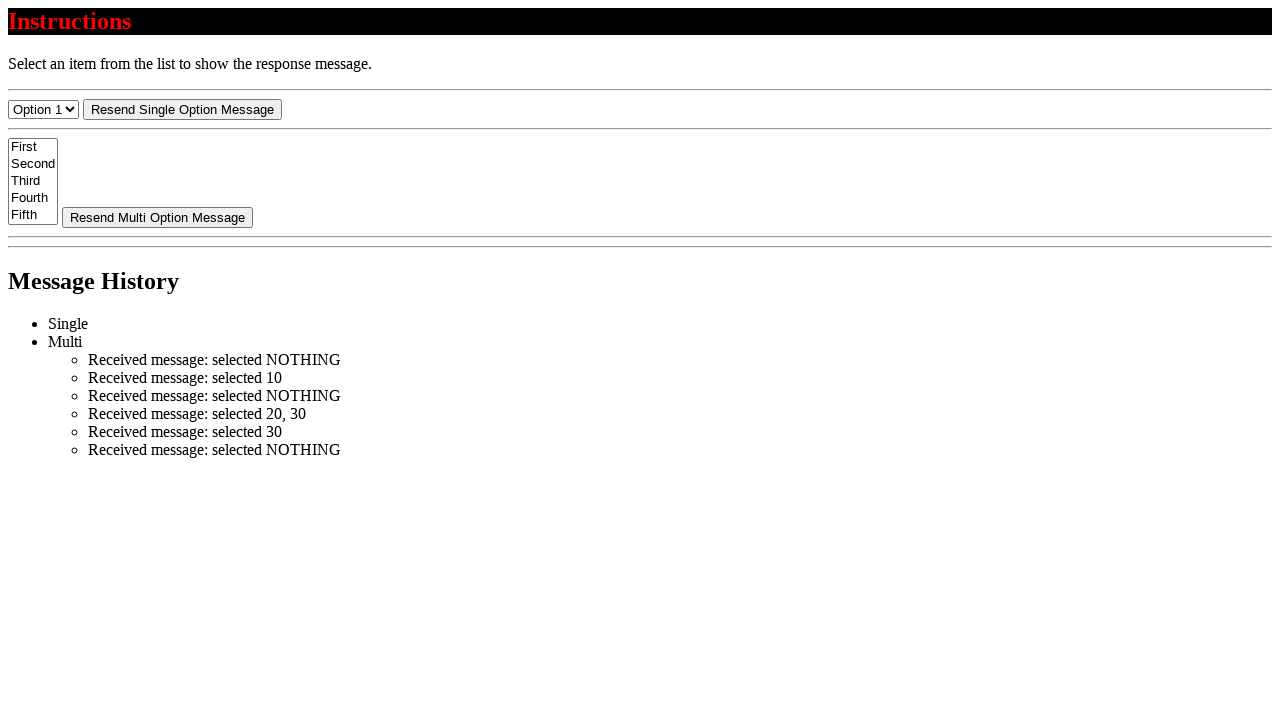

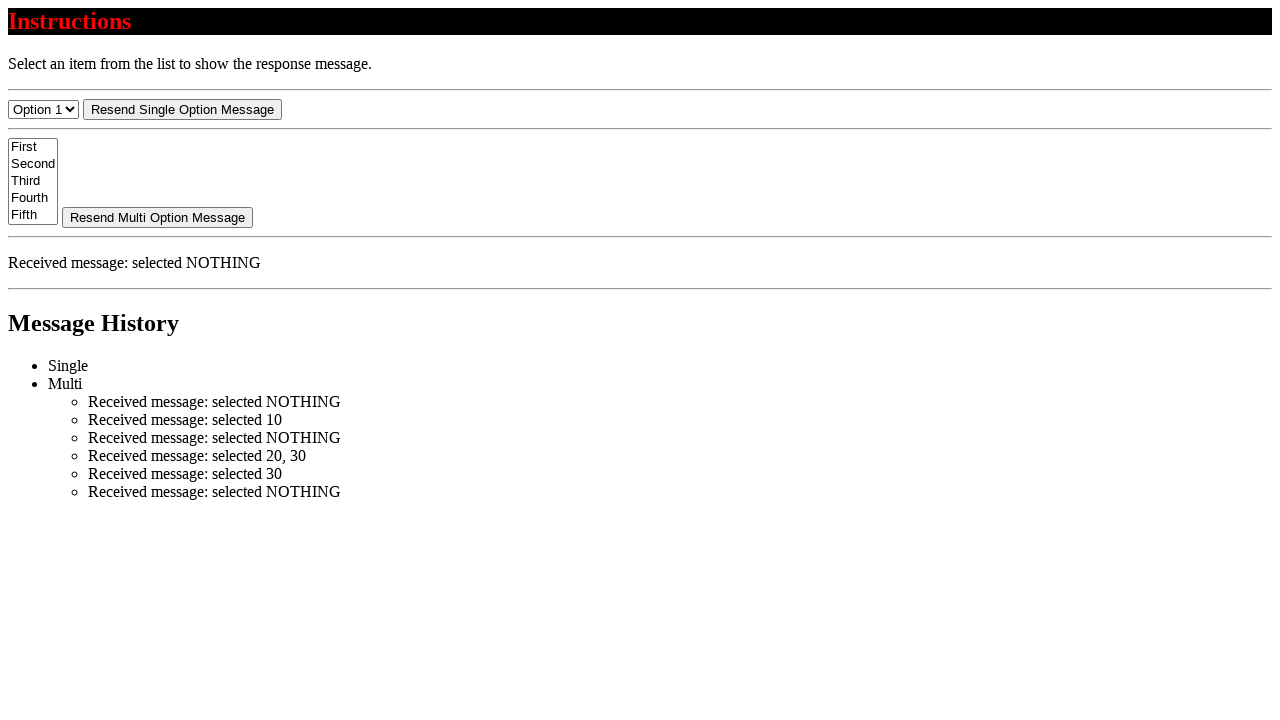